Tests cart functionality by adding a product to the cart and verifying it appears in the cart panel by comparing the product name.

Starting URL: https://bstackdemo.com/

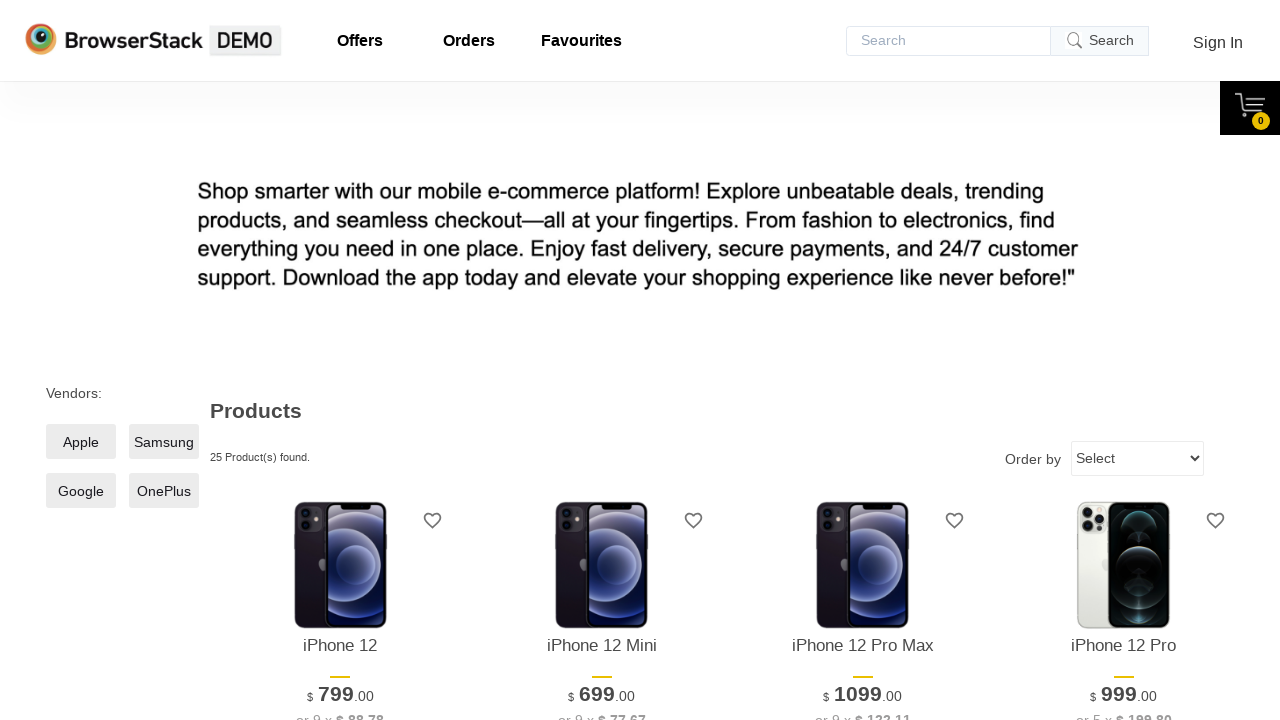

Page loaded and title matched StackDemo
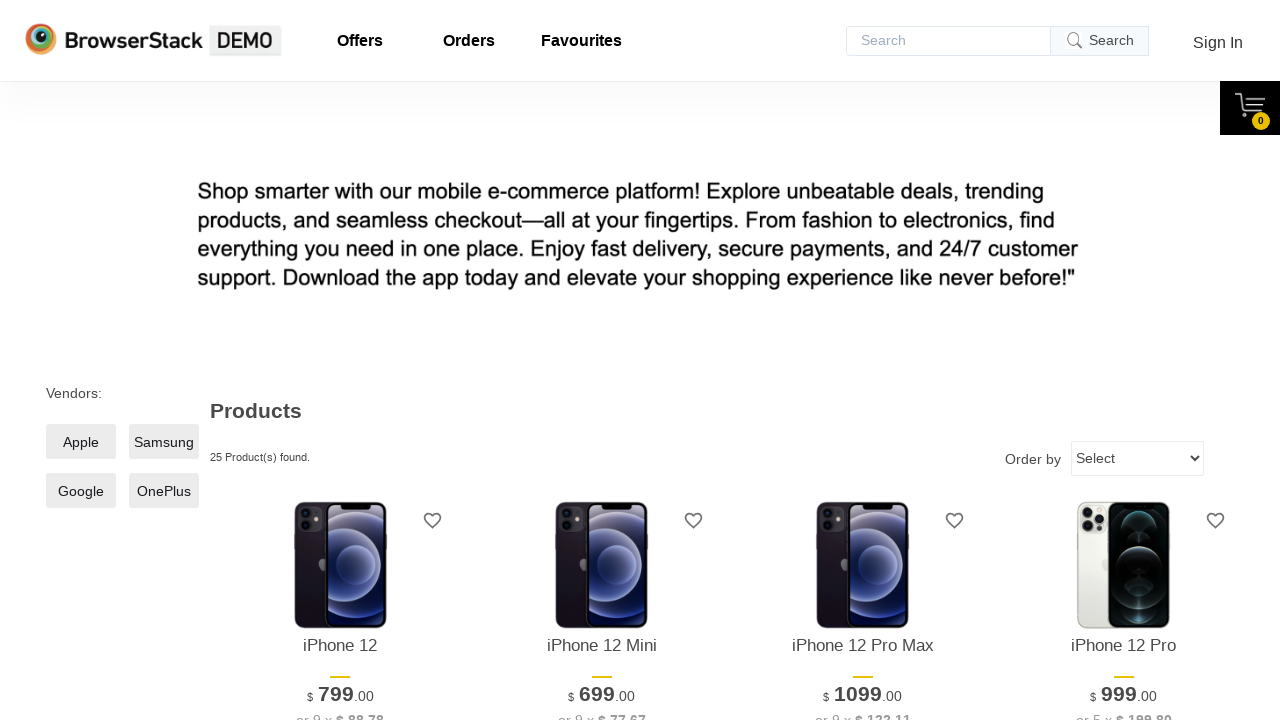

Retrieved product name from first product: iPhone 12
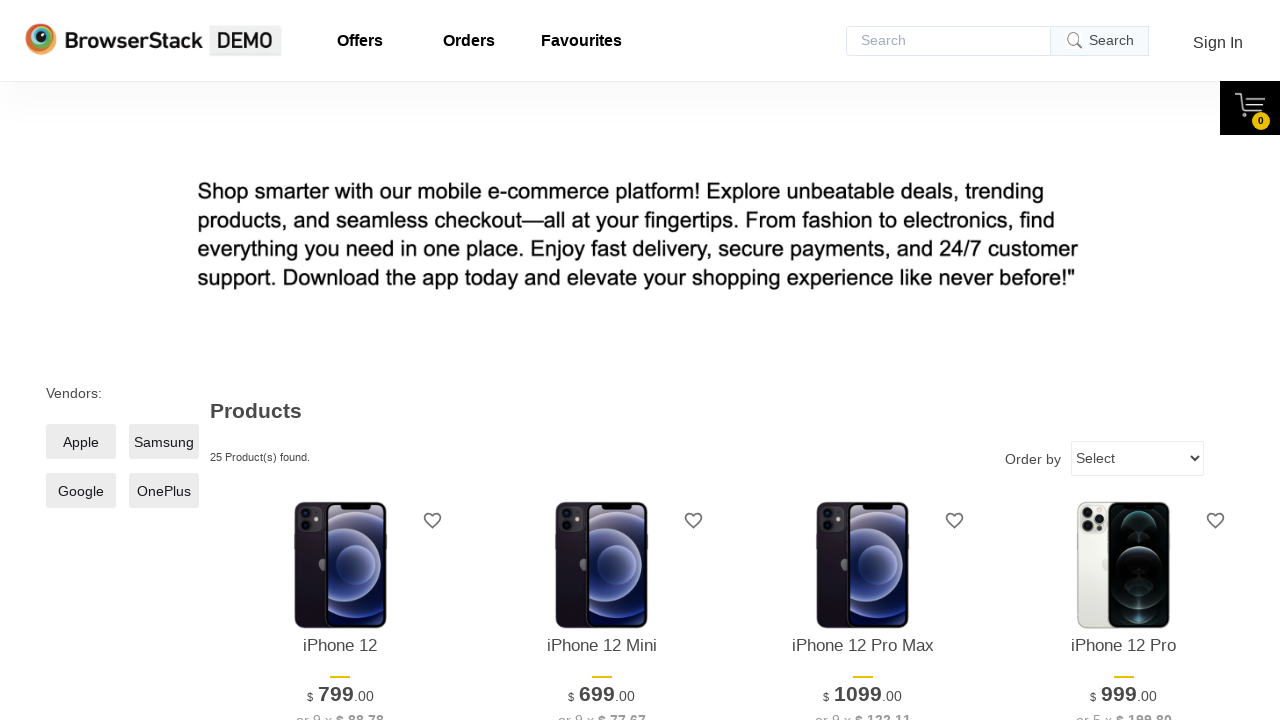

Clicked 'Add to cart' button for the first product at (340, 361) on xpath=//*[@id="1"]/div[4]
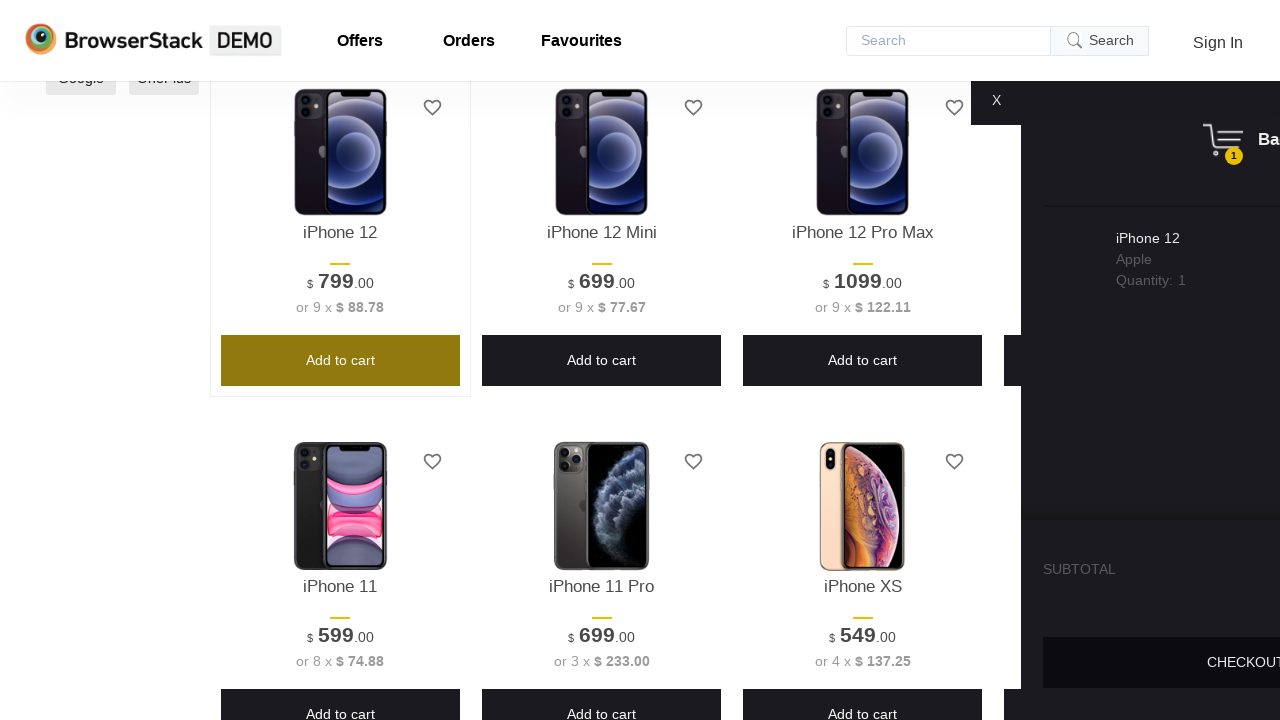

Cart panel appeared
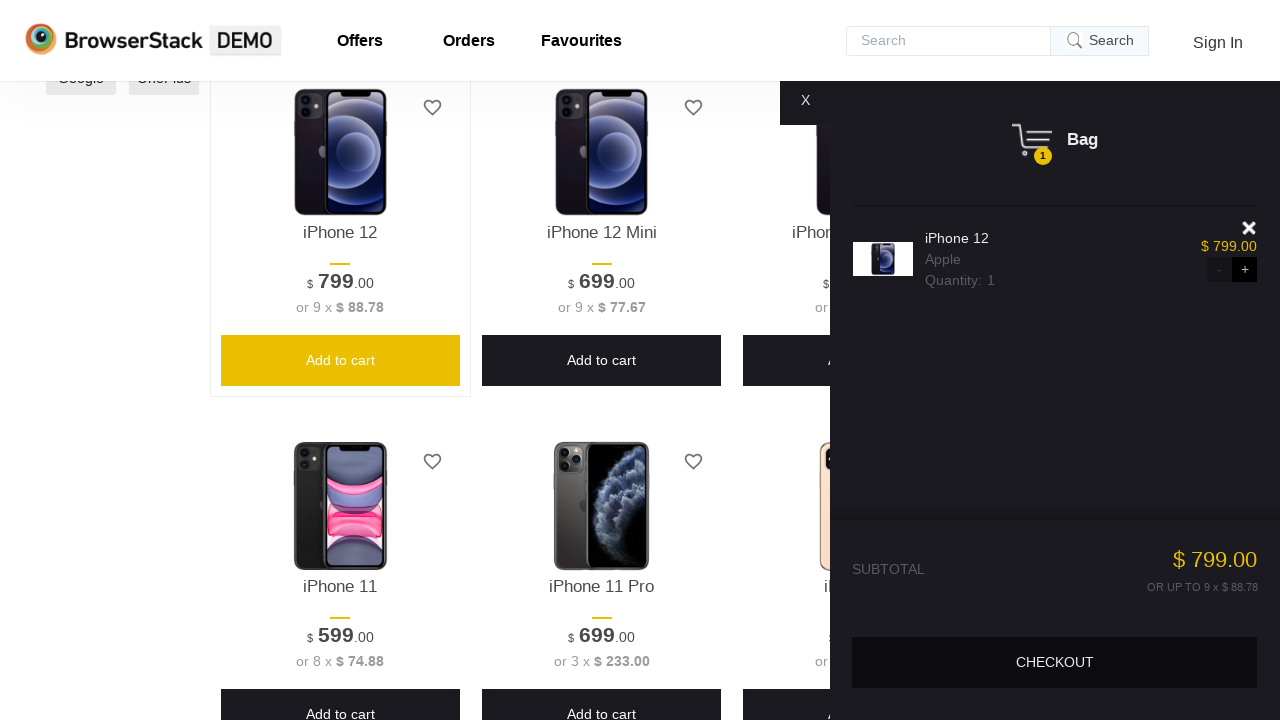

Retrieved product name from cart: iPhone 12
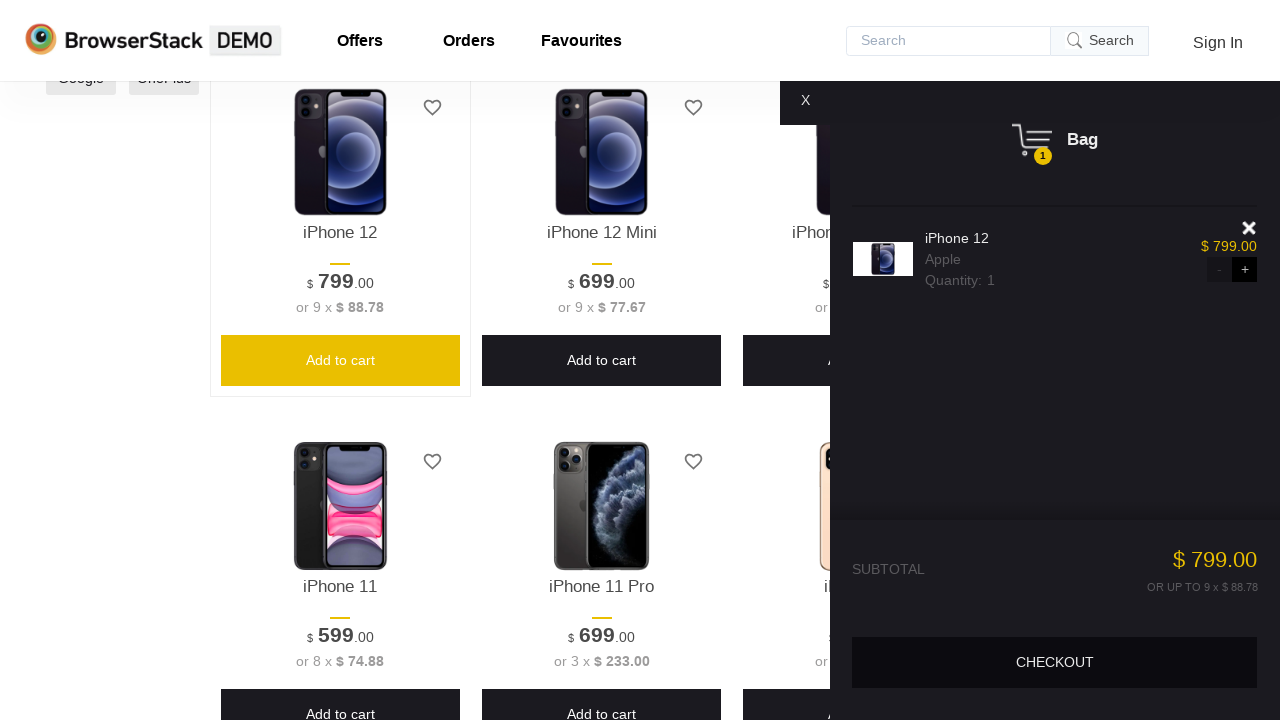

Verified that product name in cart matches the added product
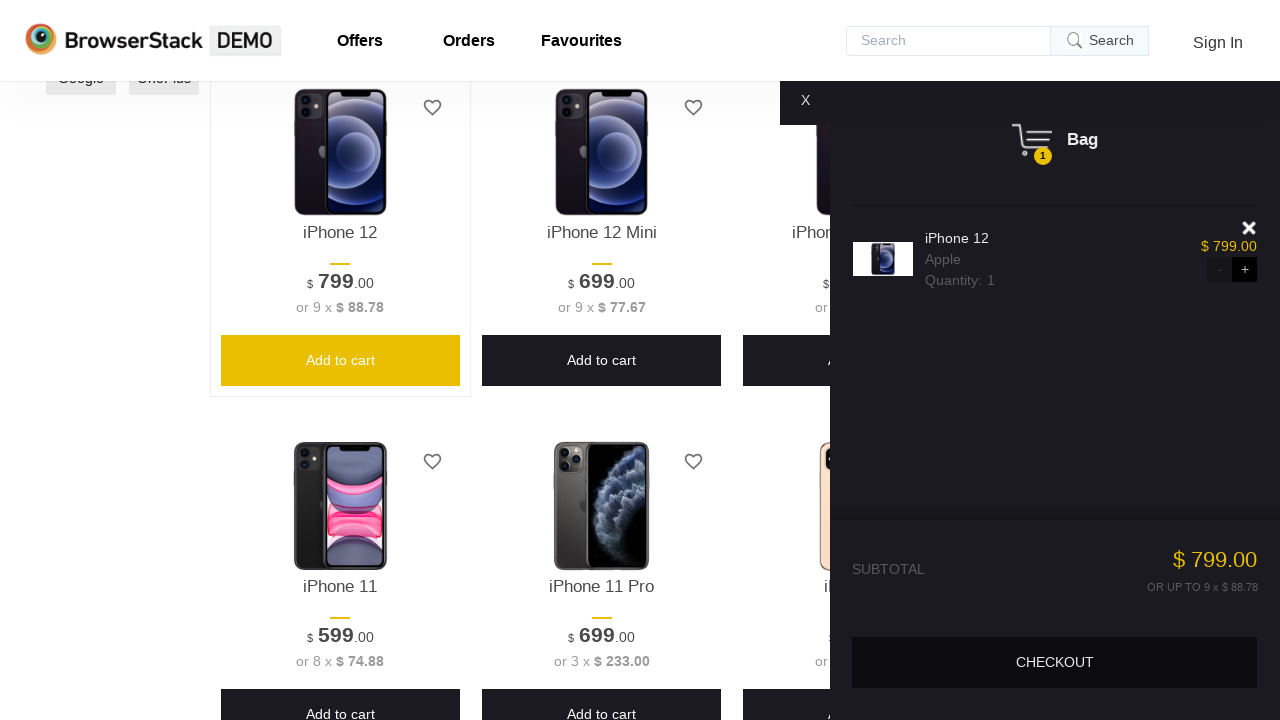

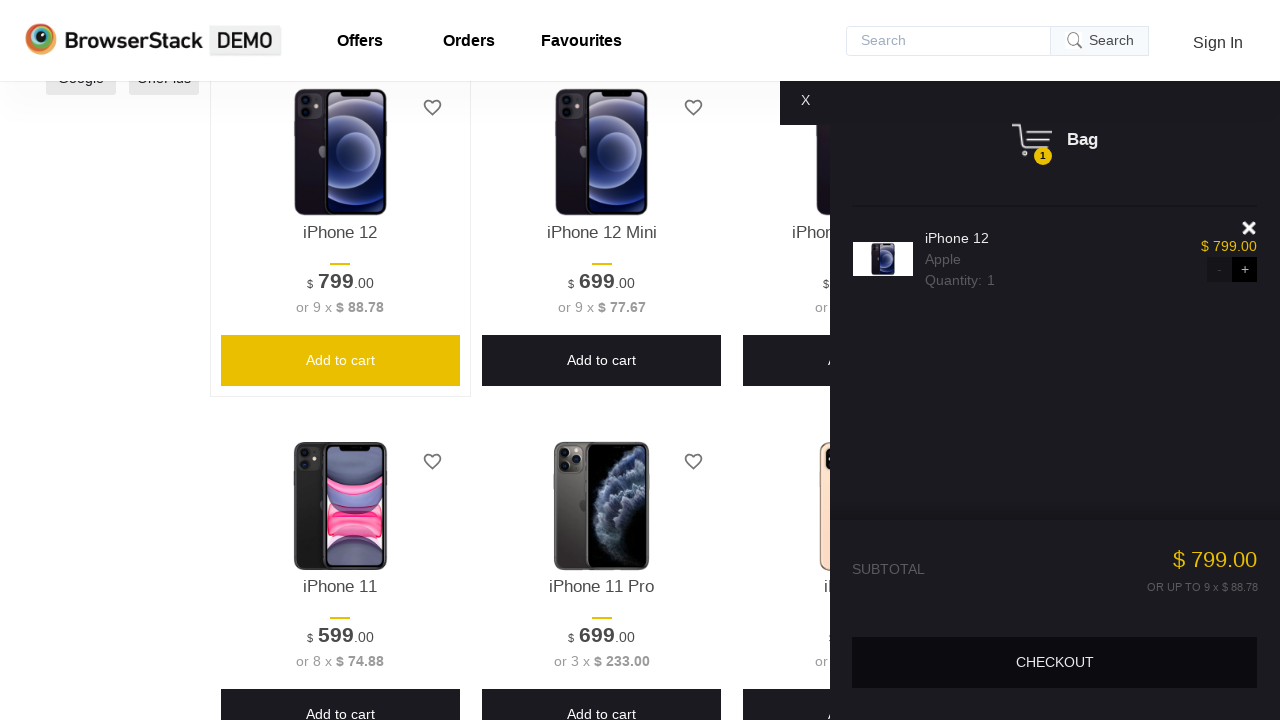